Tests implicit wait functionality by navigating to Dynamic Data section, verifying the heading text, clicking a button to load data dynamically, and checking that an image loads.

Starting URL: http://demo.automationtesting.in/WebTable.html

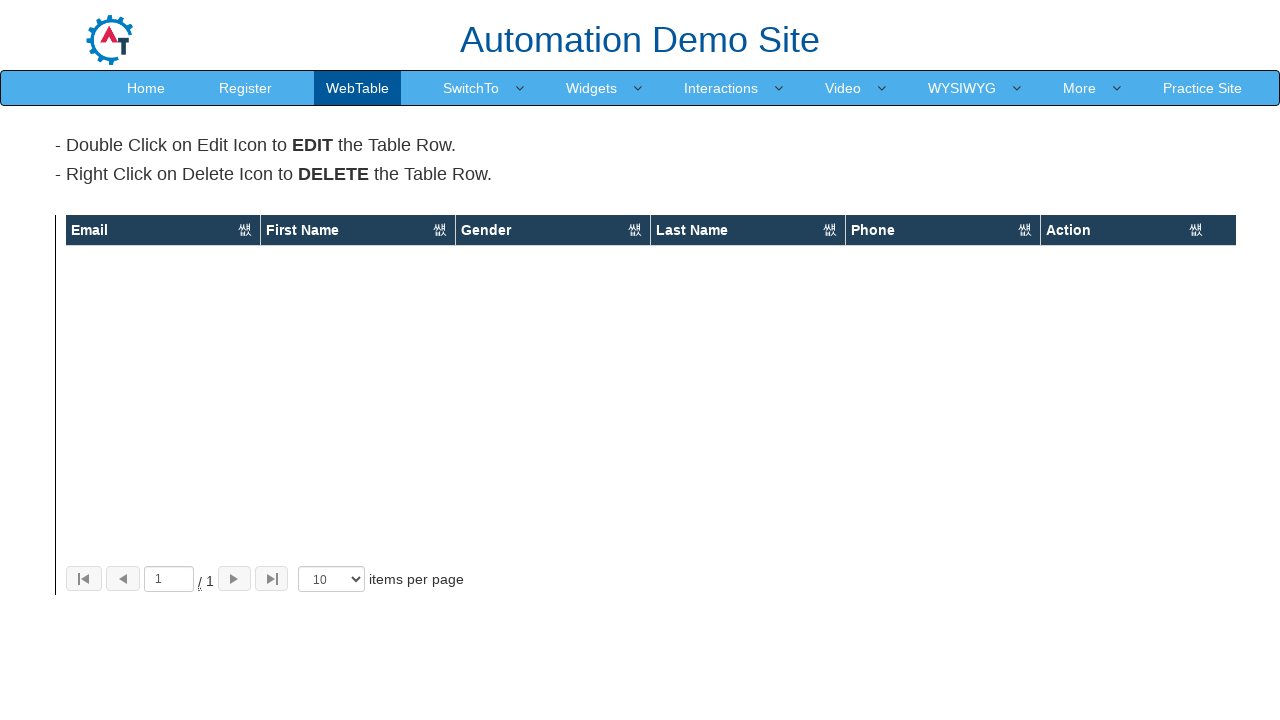

Clicked on 'More' link at (1080, 88) on text=More
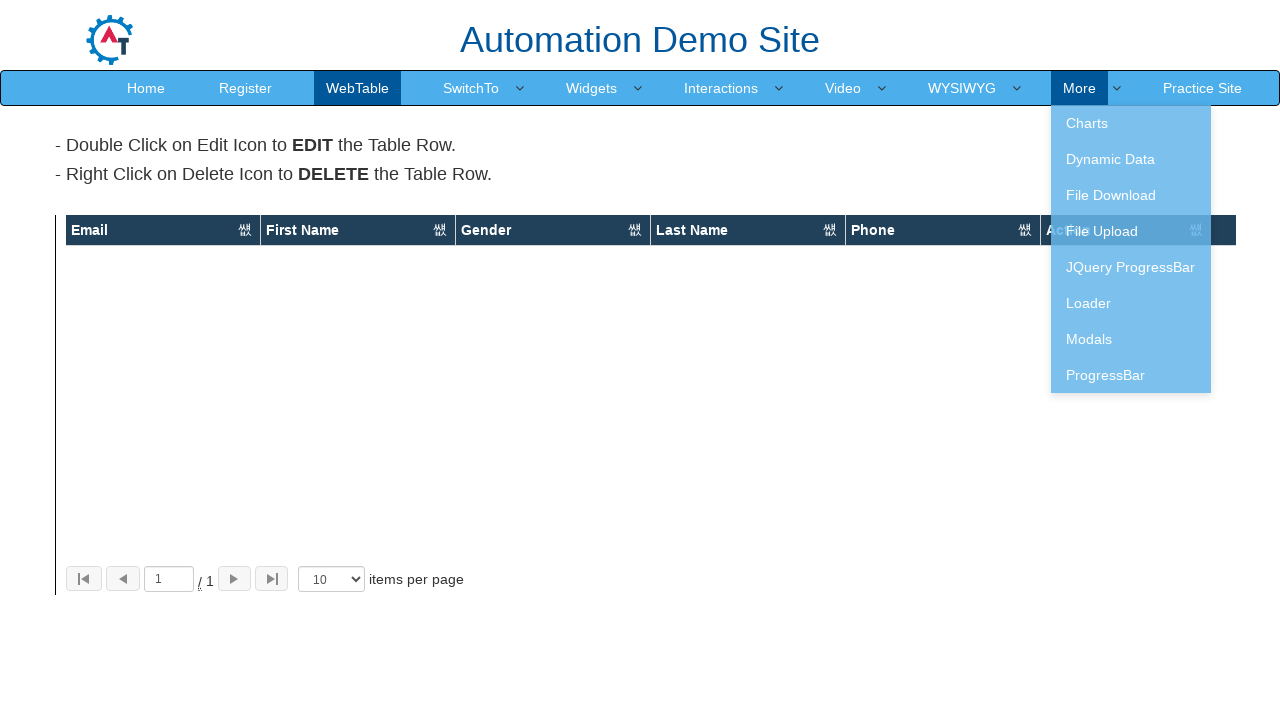

Clicked on 'Dynamic Data' link to navigate to Dynamic Data section at (1131, 159) on text=Dynamic Data
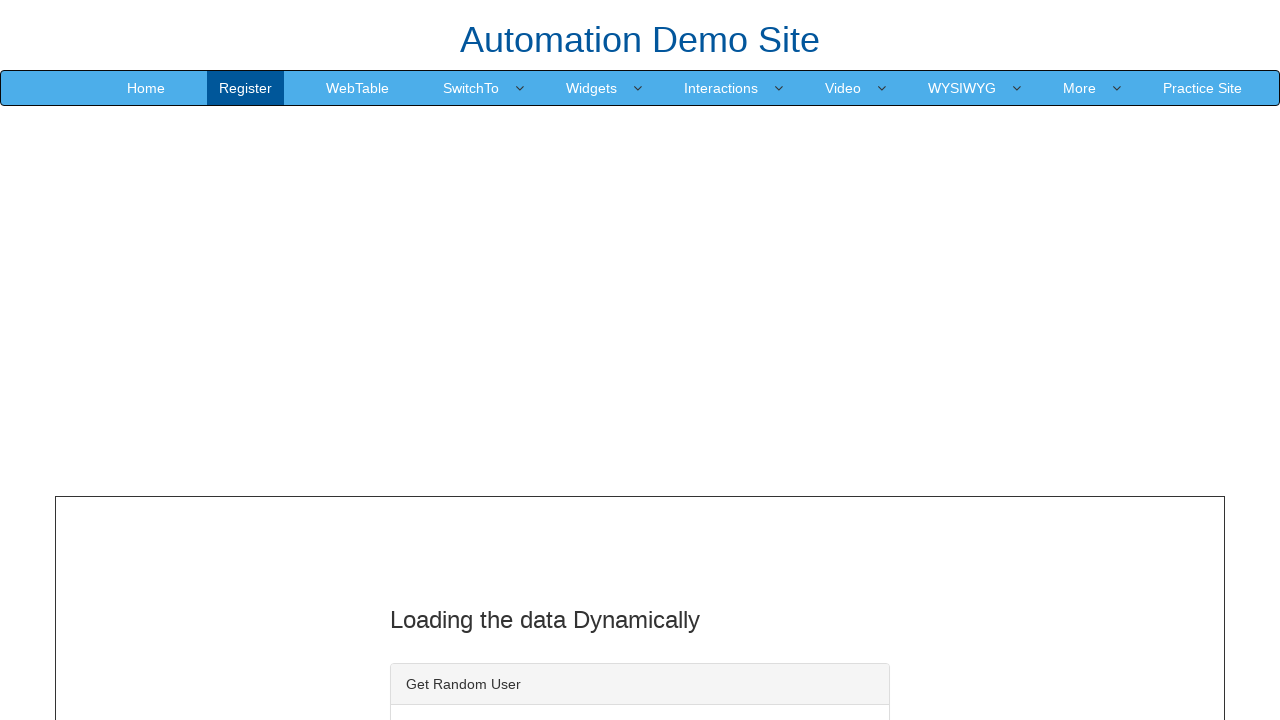

Verified h3 heading element is present
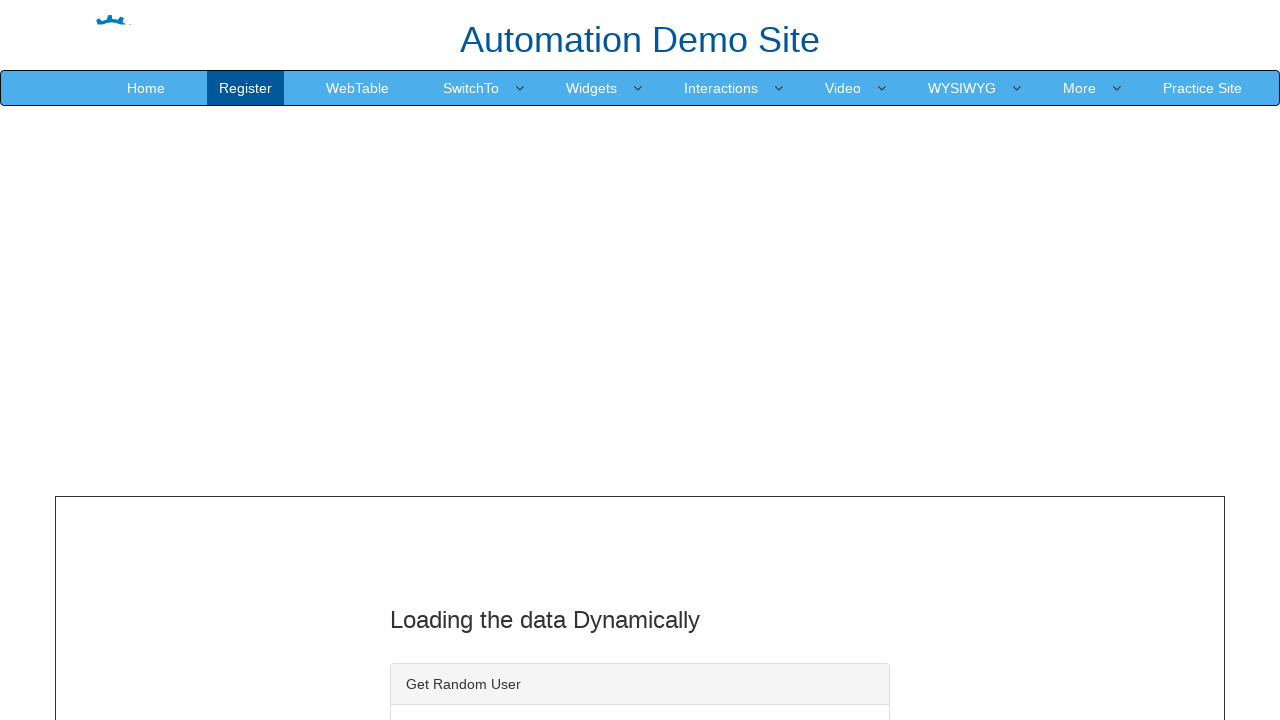

Clicked default button to load dynamic data at (477, 361) on .btn-default
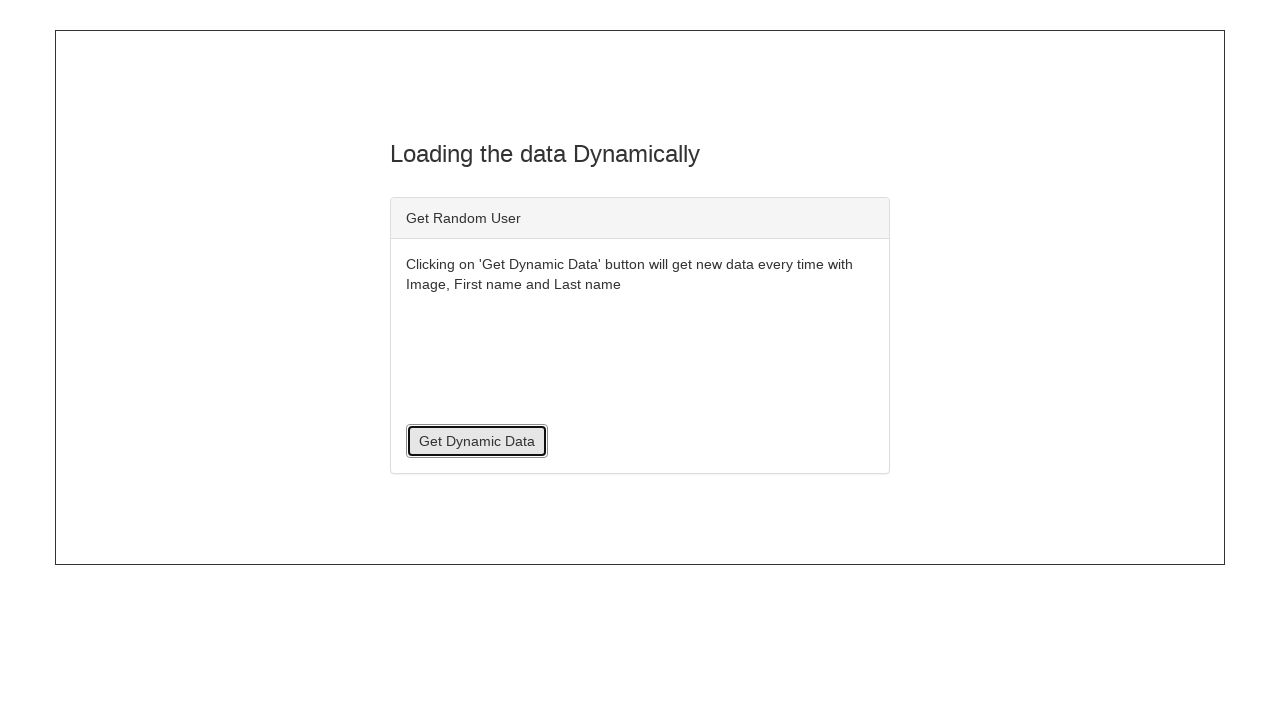

Image loaded successfully after clicking button
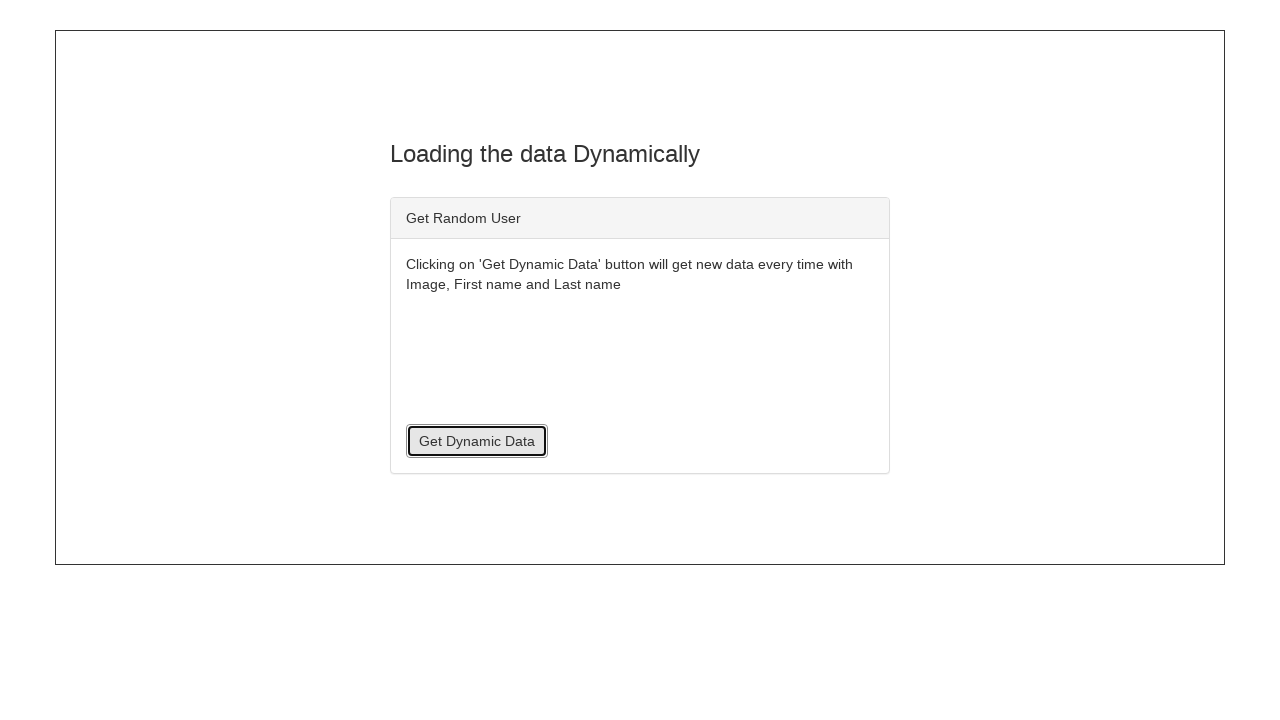

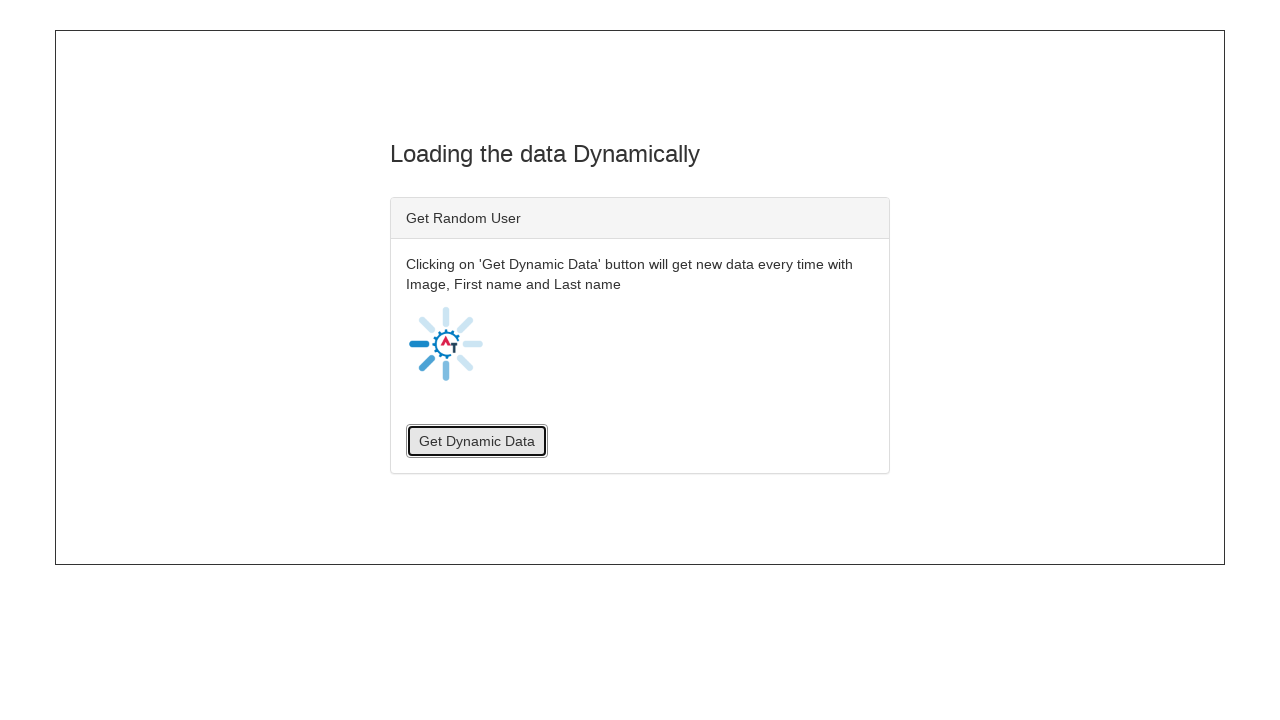